Tests that edits are cancelled when pressing Escape key

Starting URL: https://demo.playwright.dev/todomvc

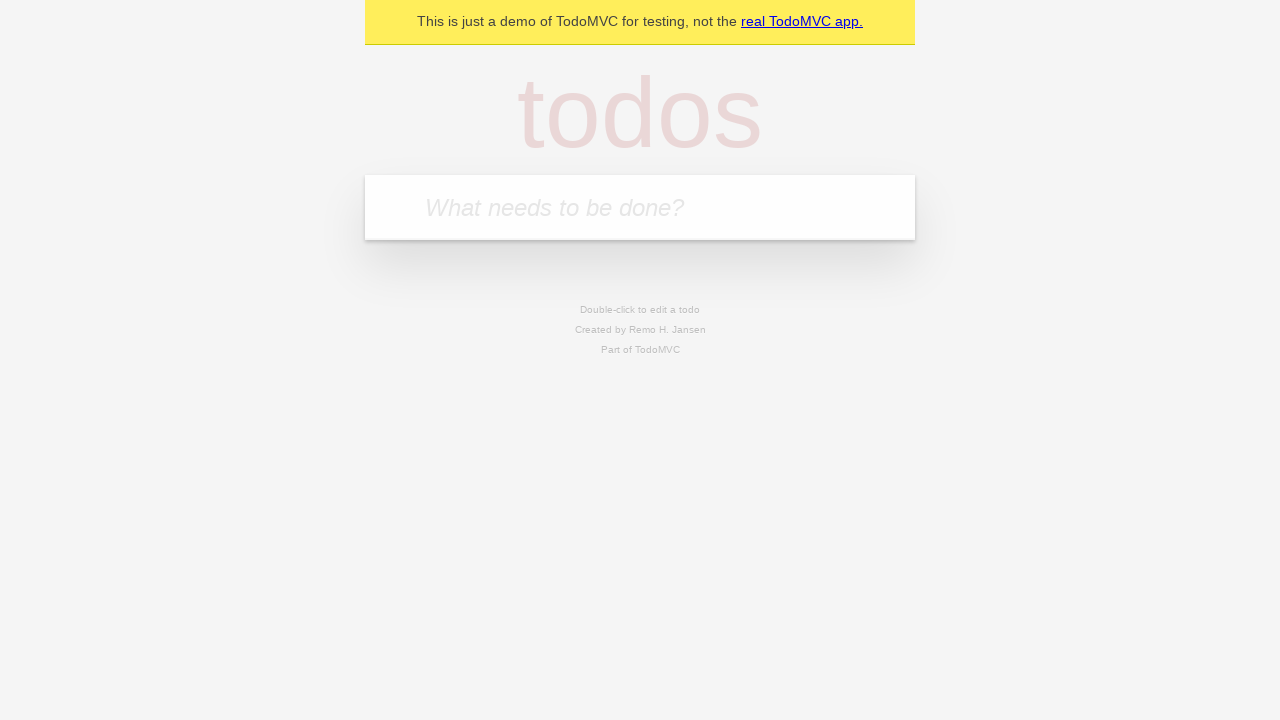

Filled todo input with 'buy some cheese' on internal:attr=[placeholder="What needs to be done?"i]
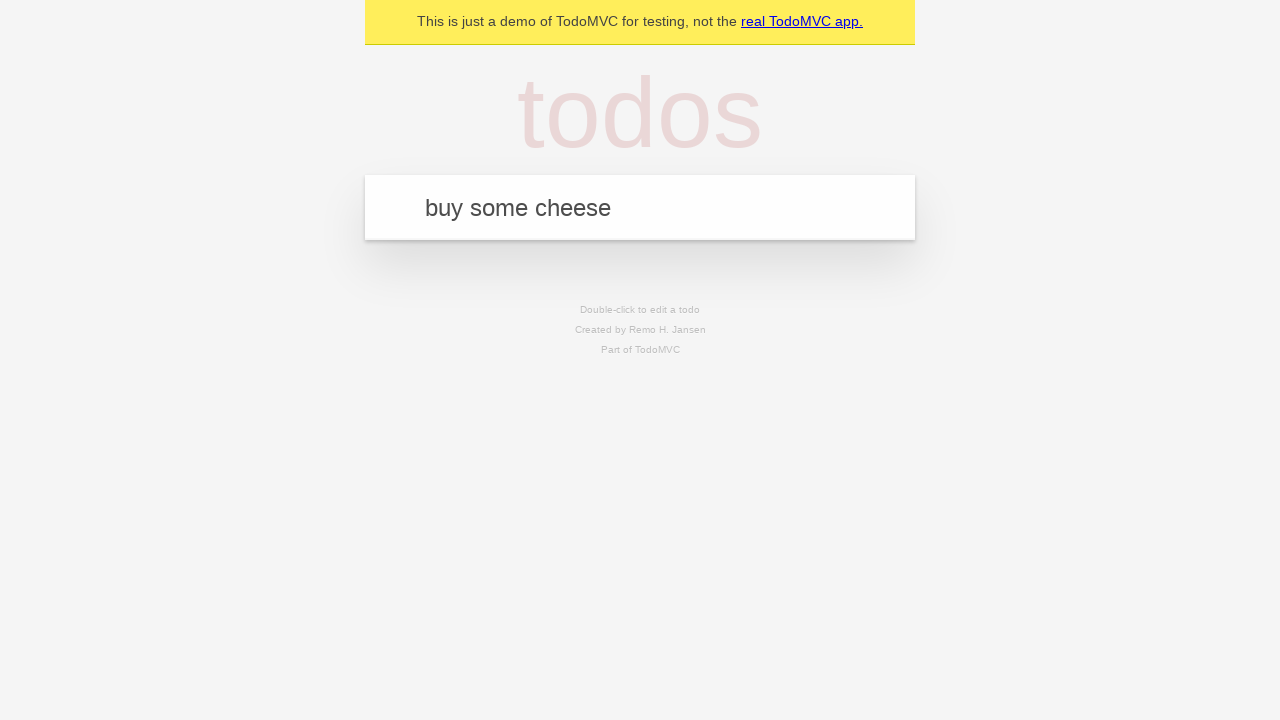

Pressed Enter to add first todo on internal:attr=[placeholder="What needs to be done?"i]
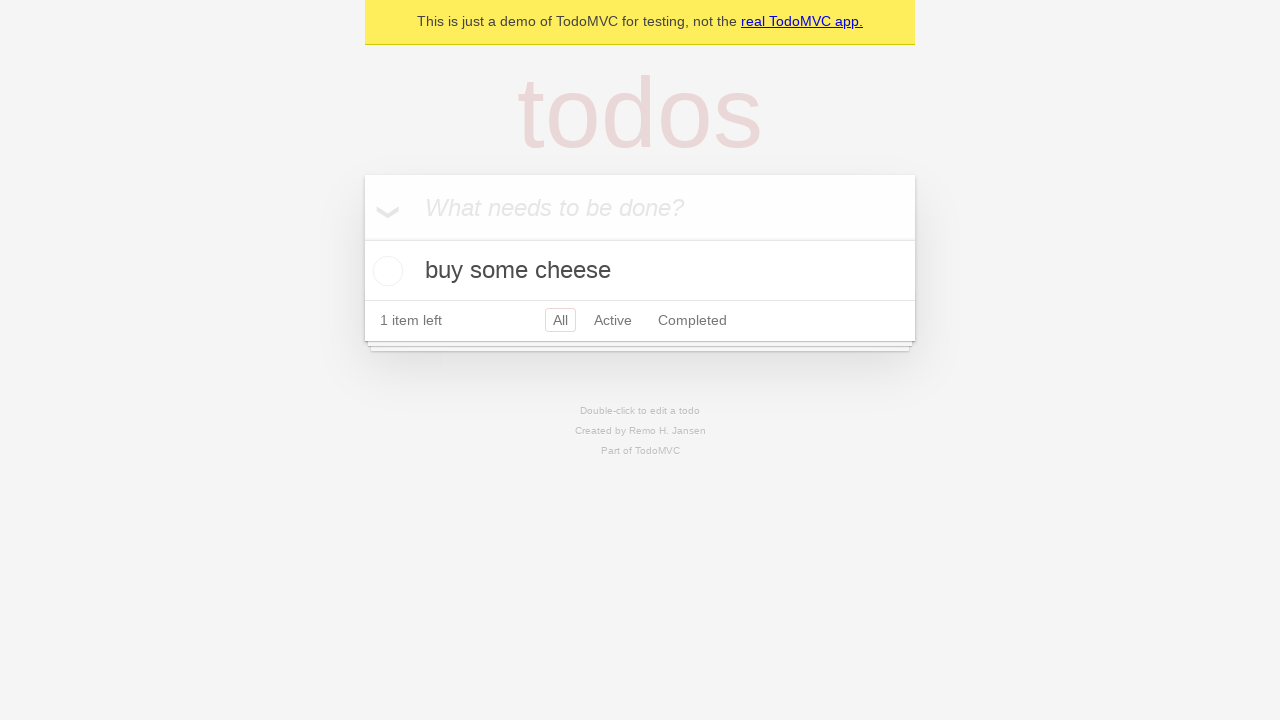

Filled todo input with 'feed the cat' on internal:attr=[placeholder="What needs to be done?"i]
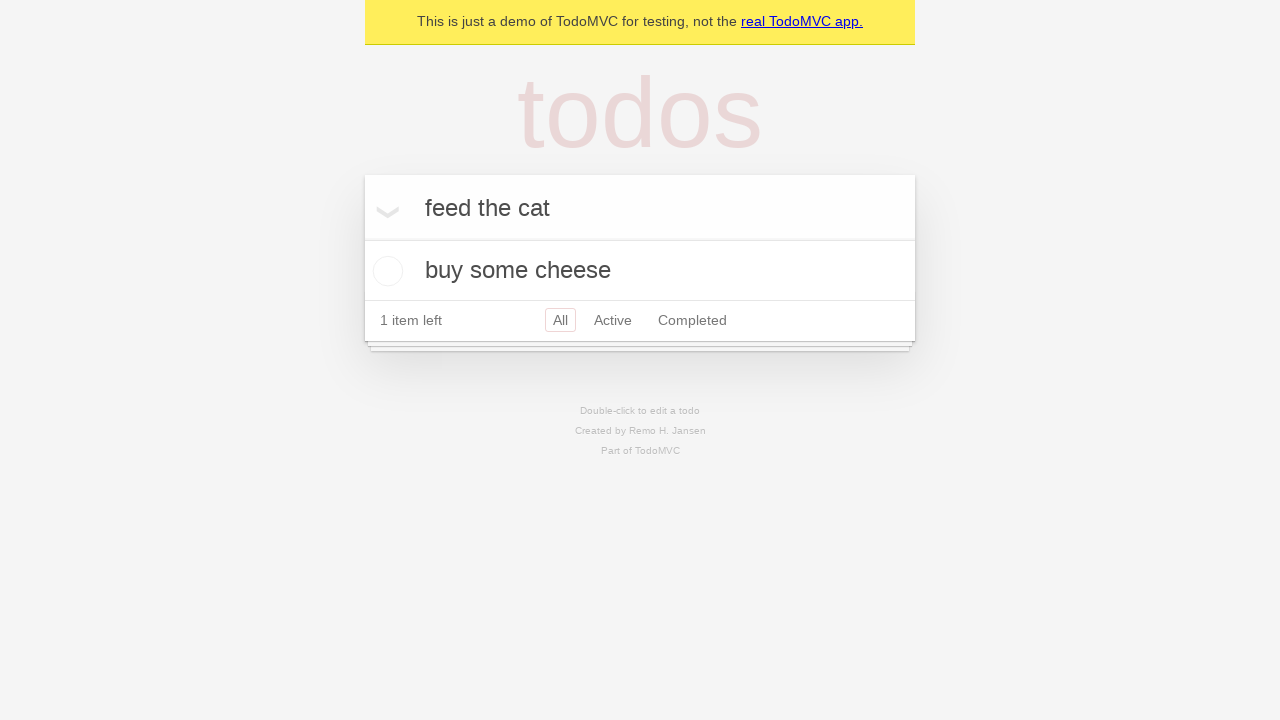

Pressed Enter to add second todo on internal:attr=[placeholder="What needs to be done?"i]
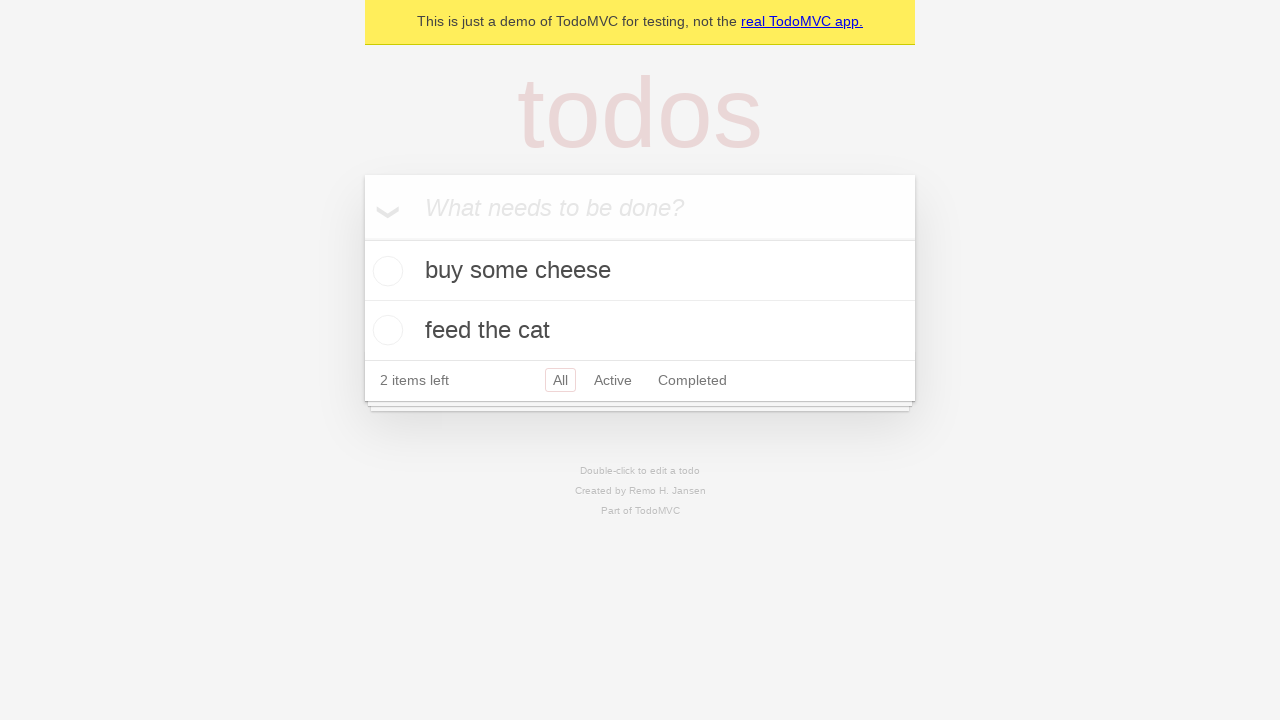

Filled todo input with 'book a doctors appointment' on internal:attr=[placeholder="What needs to be done?"i]
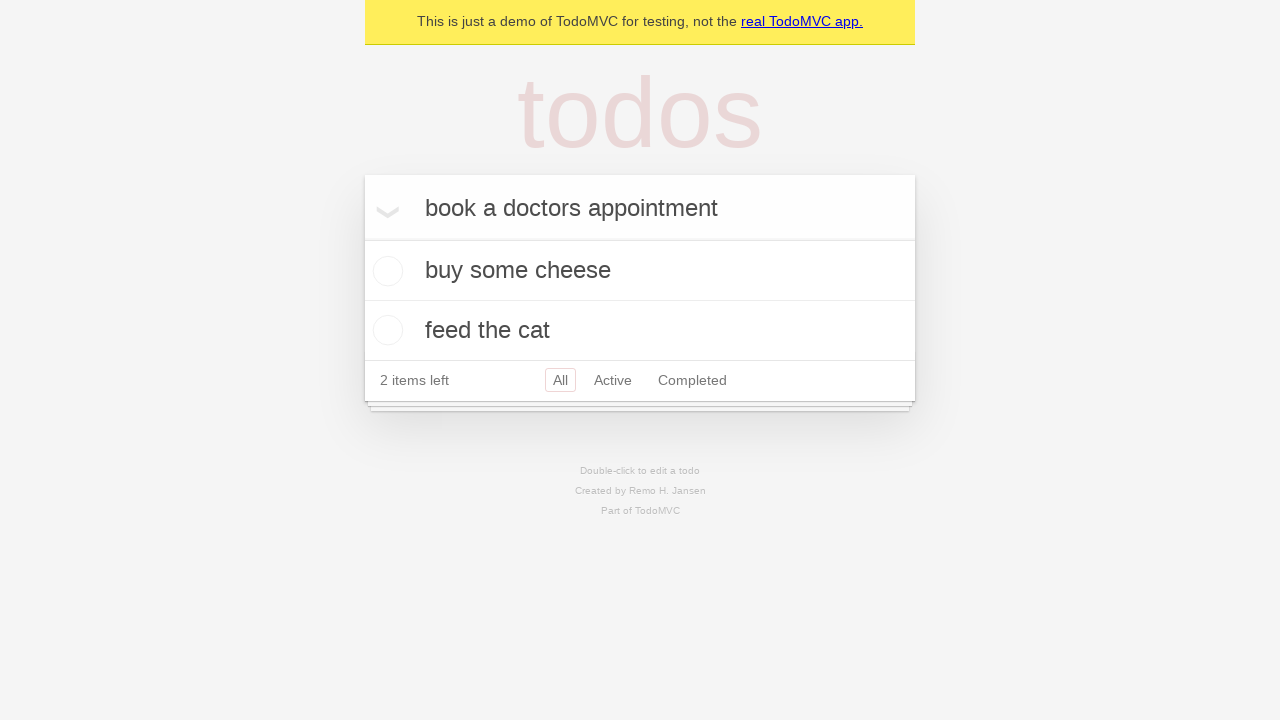

Pressed Enter to add third todo on internal:attr=[placeholder="What needs to be done?"i]
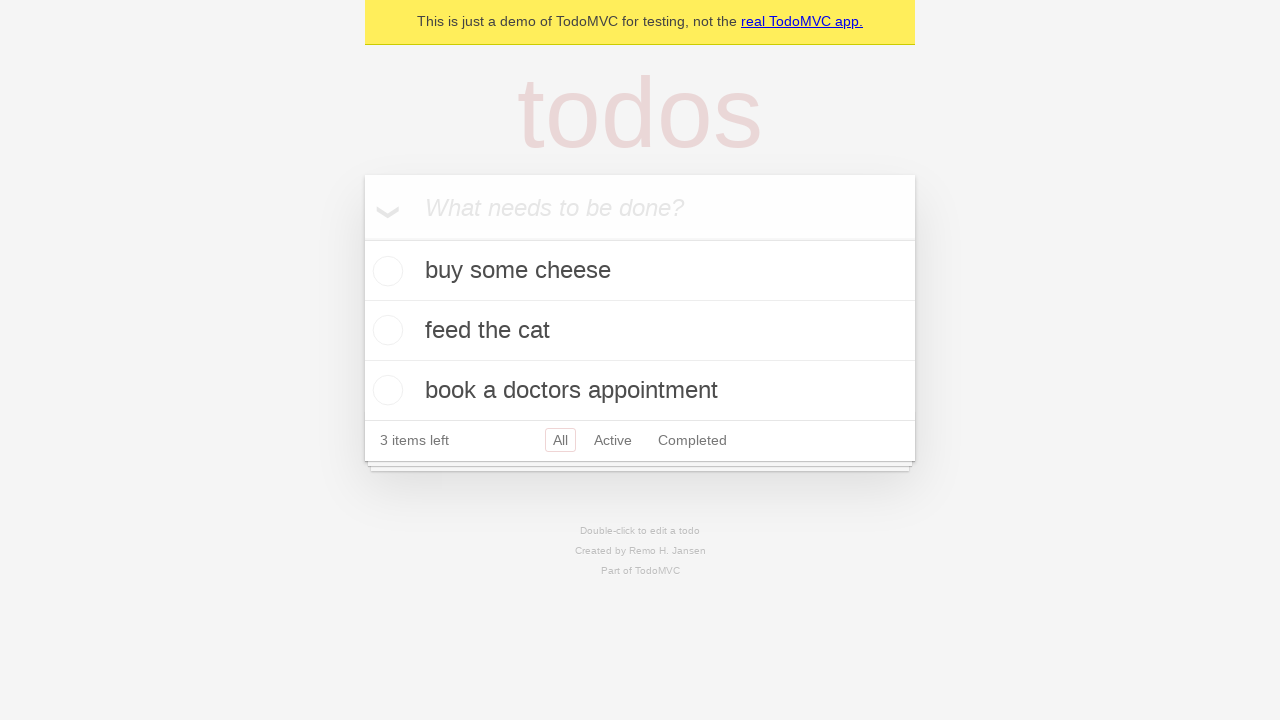

Waited for all 3 todos to appear on the page
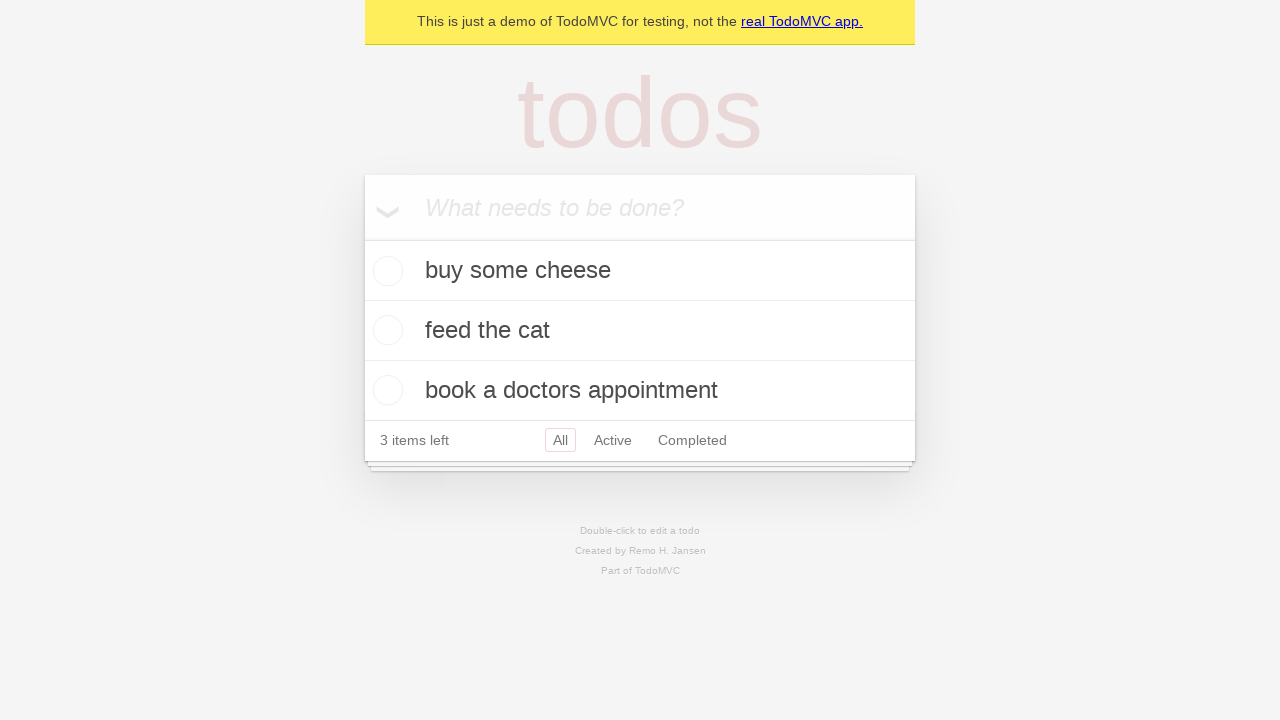

Double-clicked second todo item to enter edit mode at (640, 331) on internal:testid=[data-testid="todo-item"s] >> nth=1
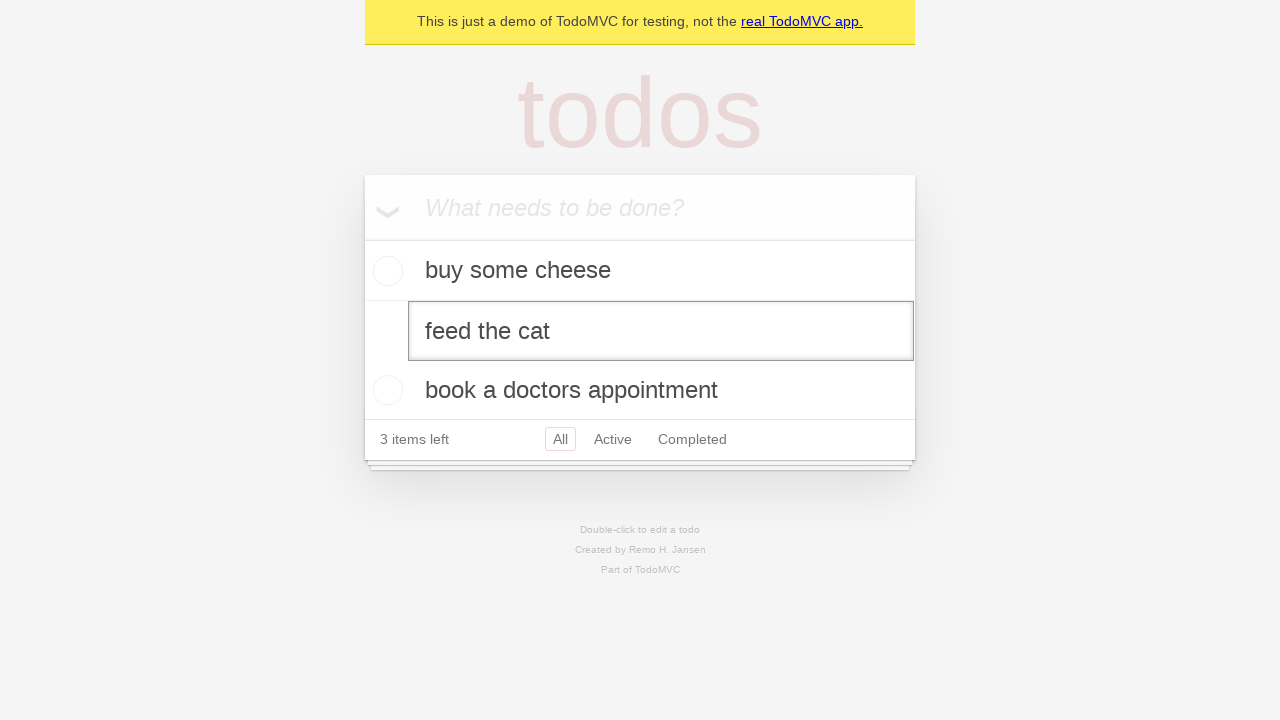

Changed todo text to 'buy some sausages' in edit field on internal:testid=[data-testid="todo-item"s] >> nth=1 >> internal:role=textbox[nam
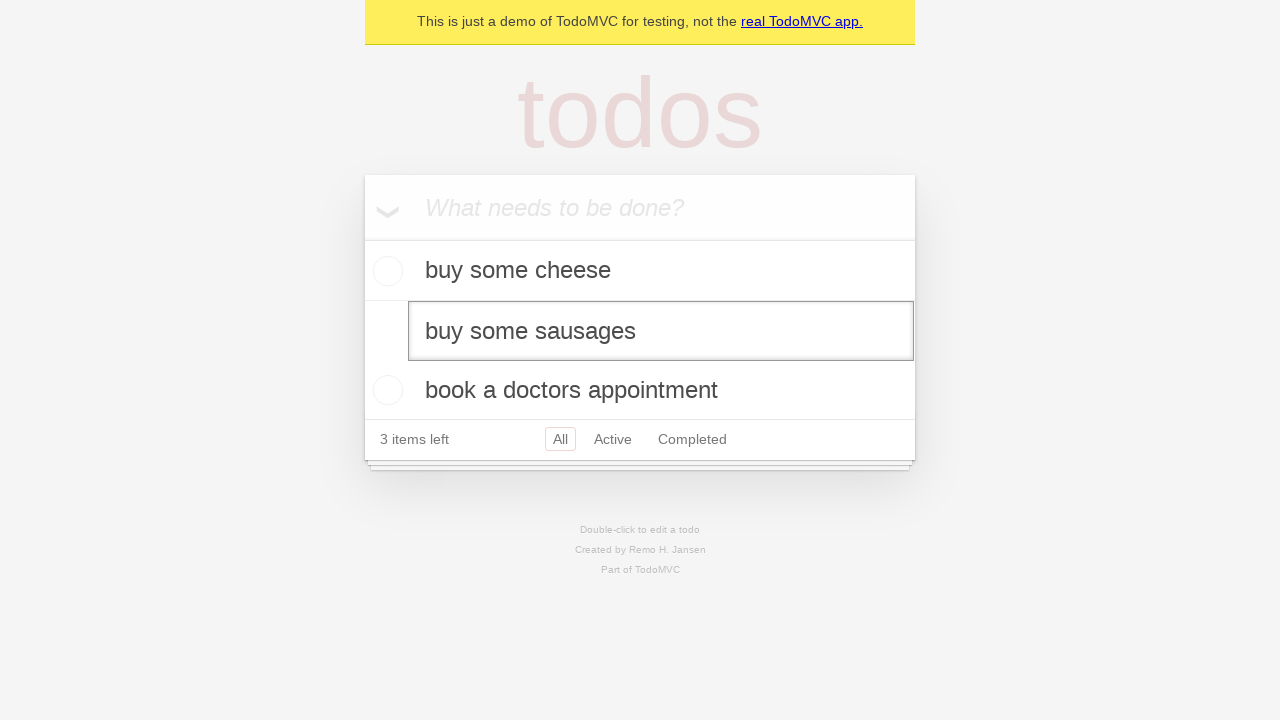

Pressed Escape to cancel the edit and revert changes on internal:testid=[data-testid="todo-item"s] >> nth=1 >> internal:role=textbox[nam
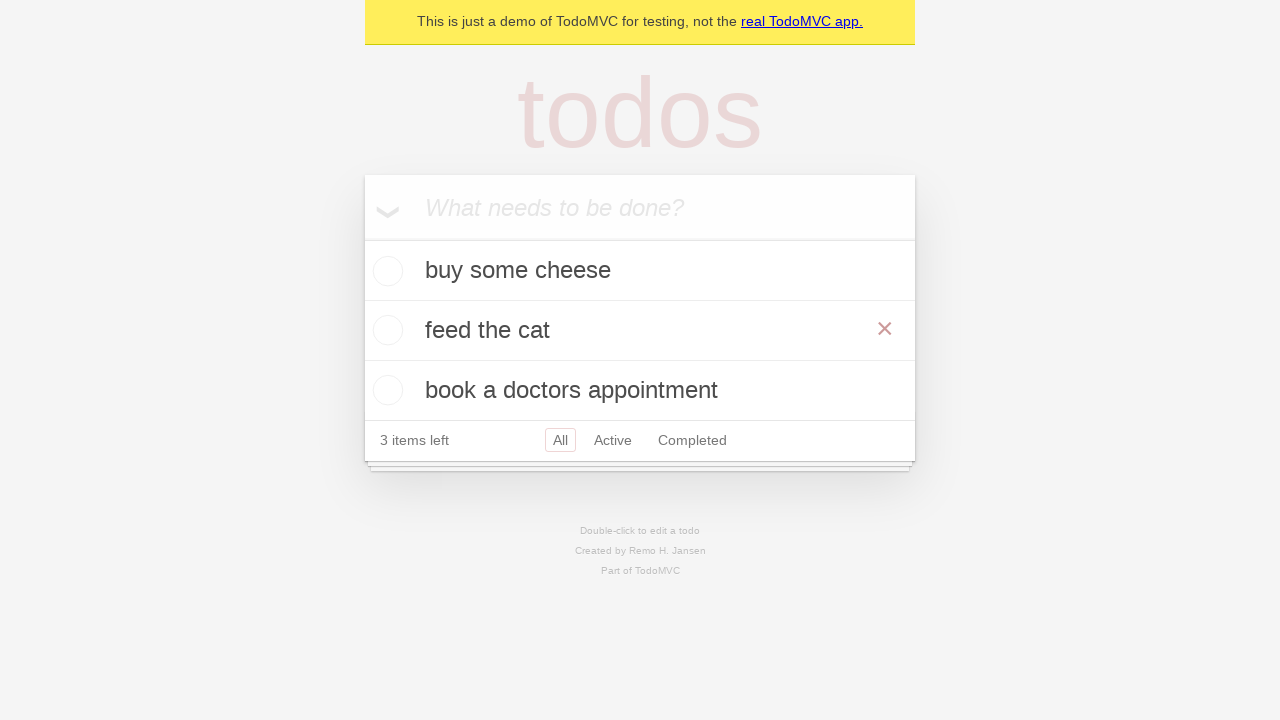

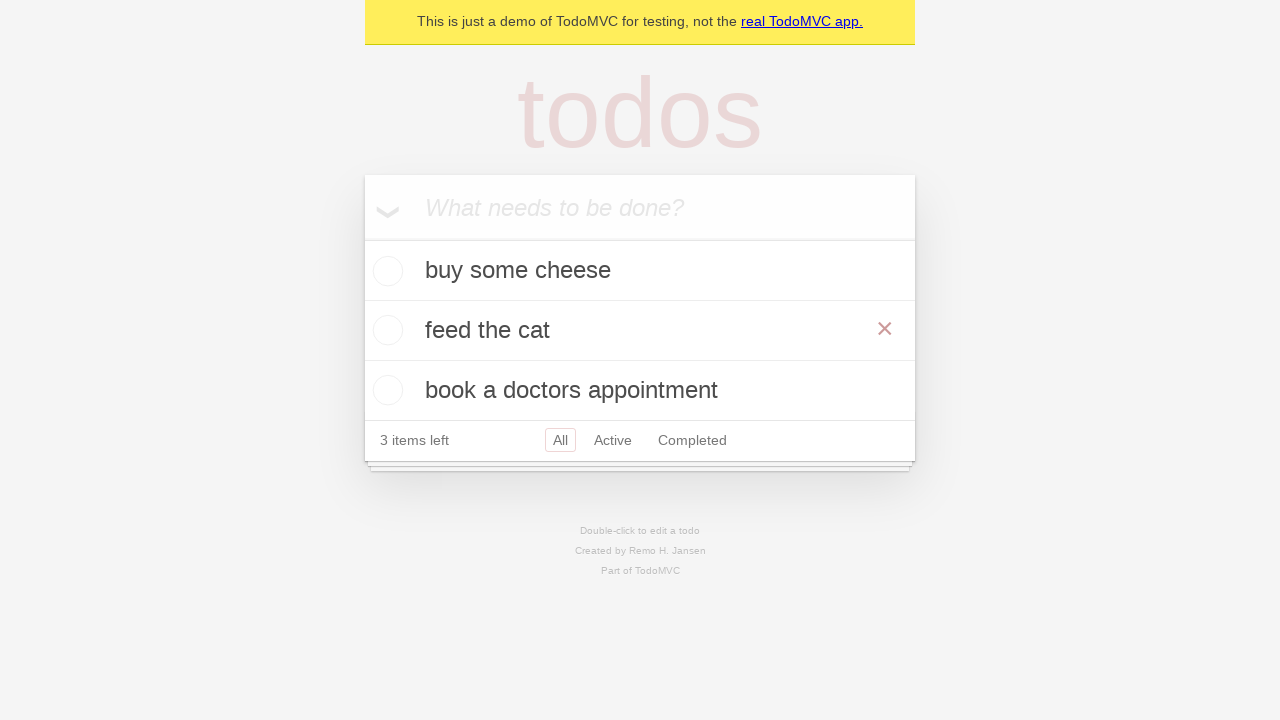